Tests login form by filling username and password fields using JavaScript executor and clicking the login button

Starting URL: https://the-internet.herokuapp.com/login

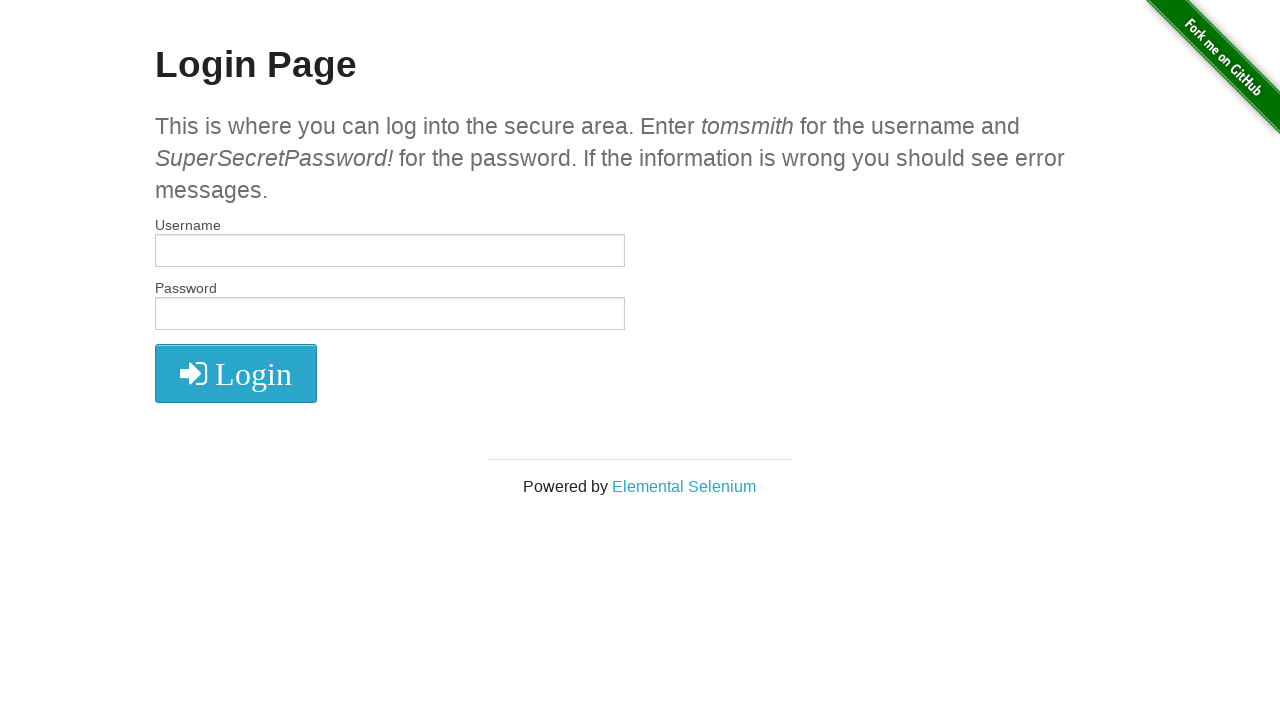

Filled username field with 'tomsmith' using JavaScript
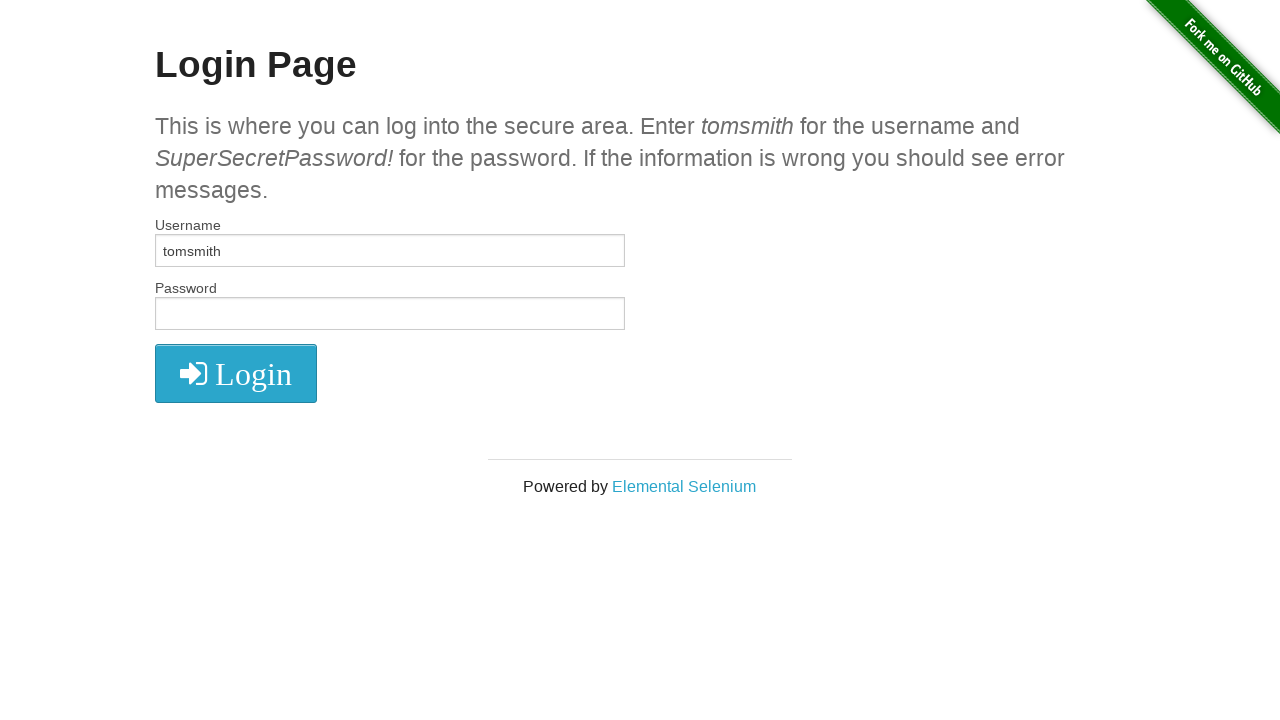

Filled password field with 'SuperSecretPassword!' using JavaScript
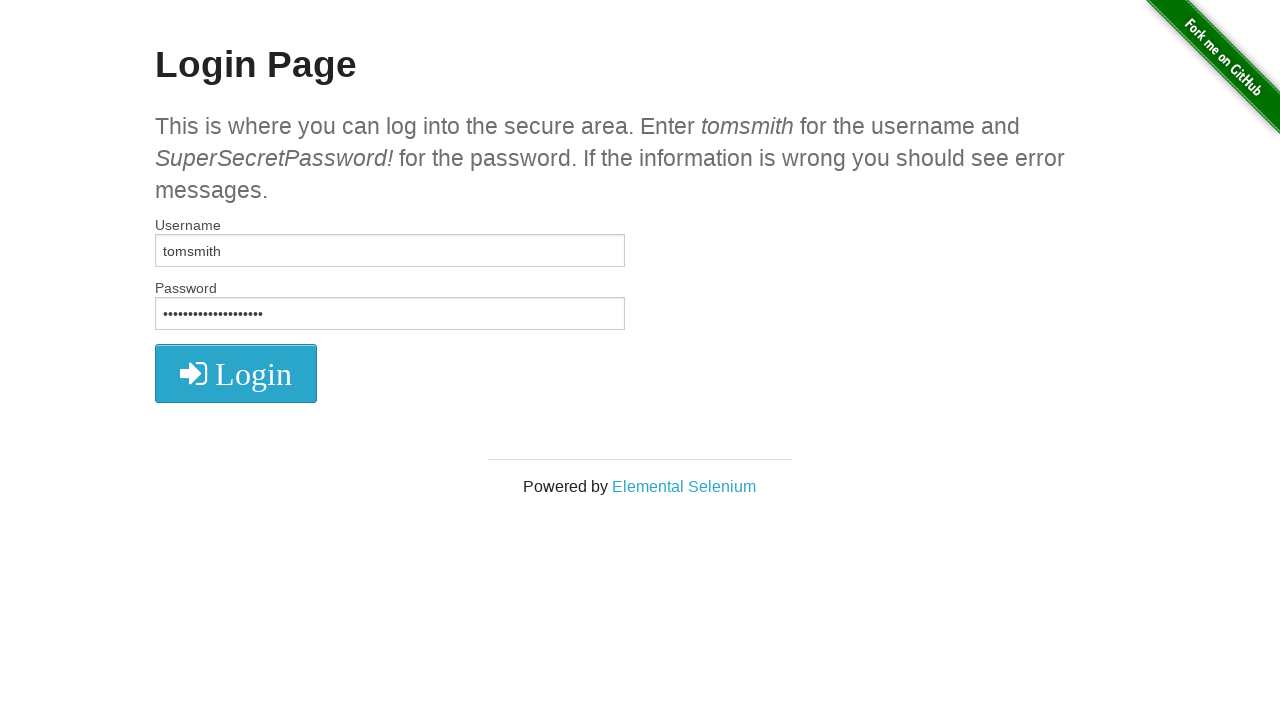

Clicked login button using JavaScript
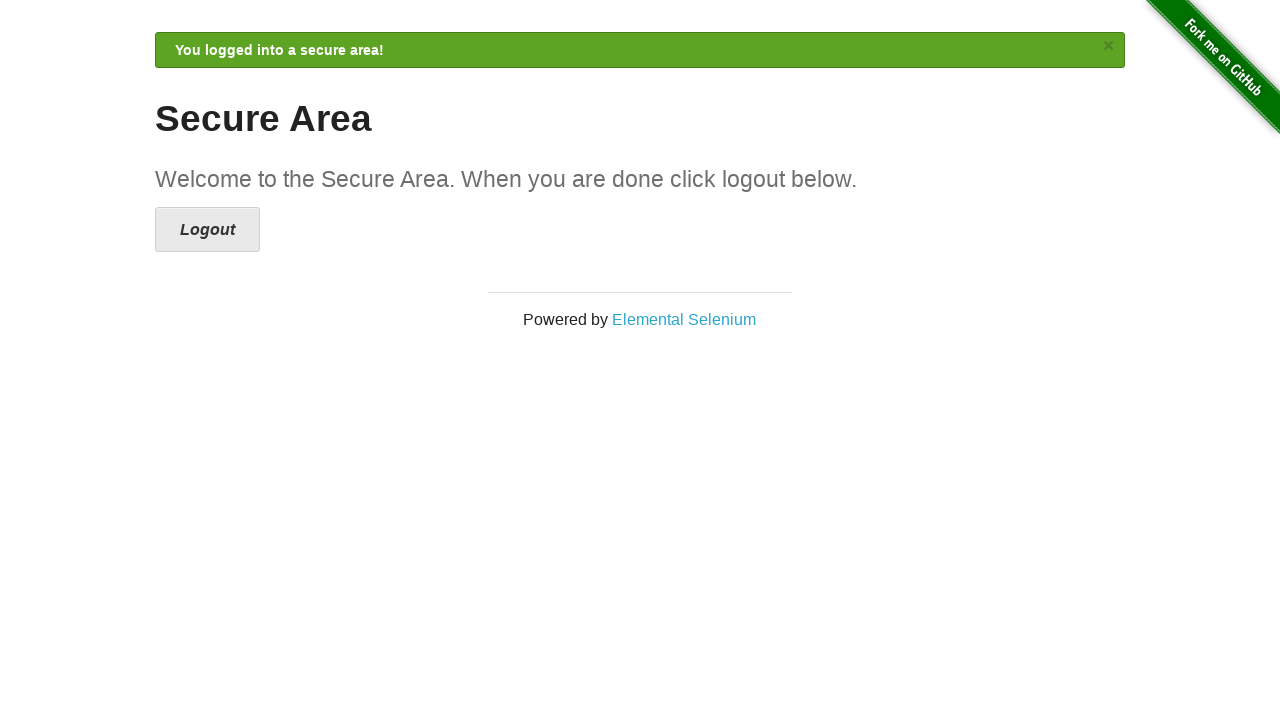

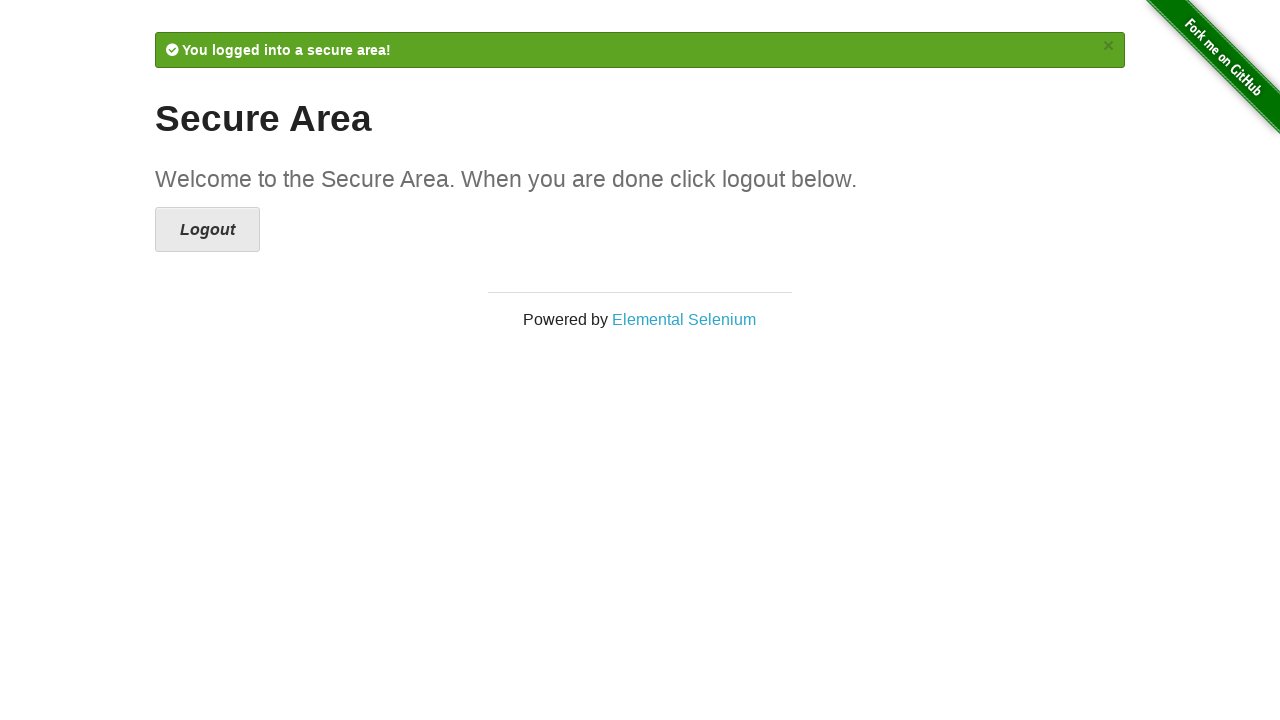